Tests a registration form by filling in first name, last name, and email fields, then submitting and verifying the success message

Starting URL: http://suninjuly.github.io/registration1.html

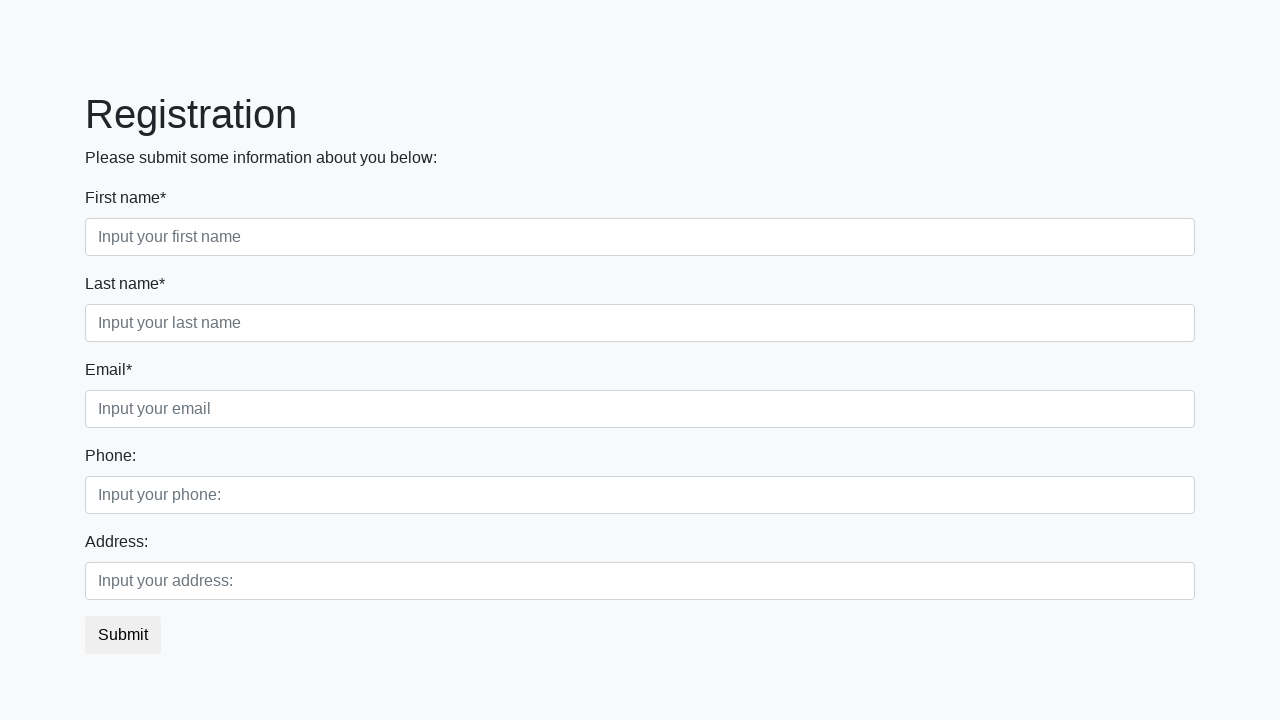

Filled first name field with 'John' on .first_block .first
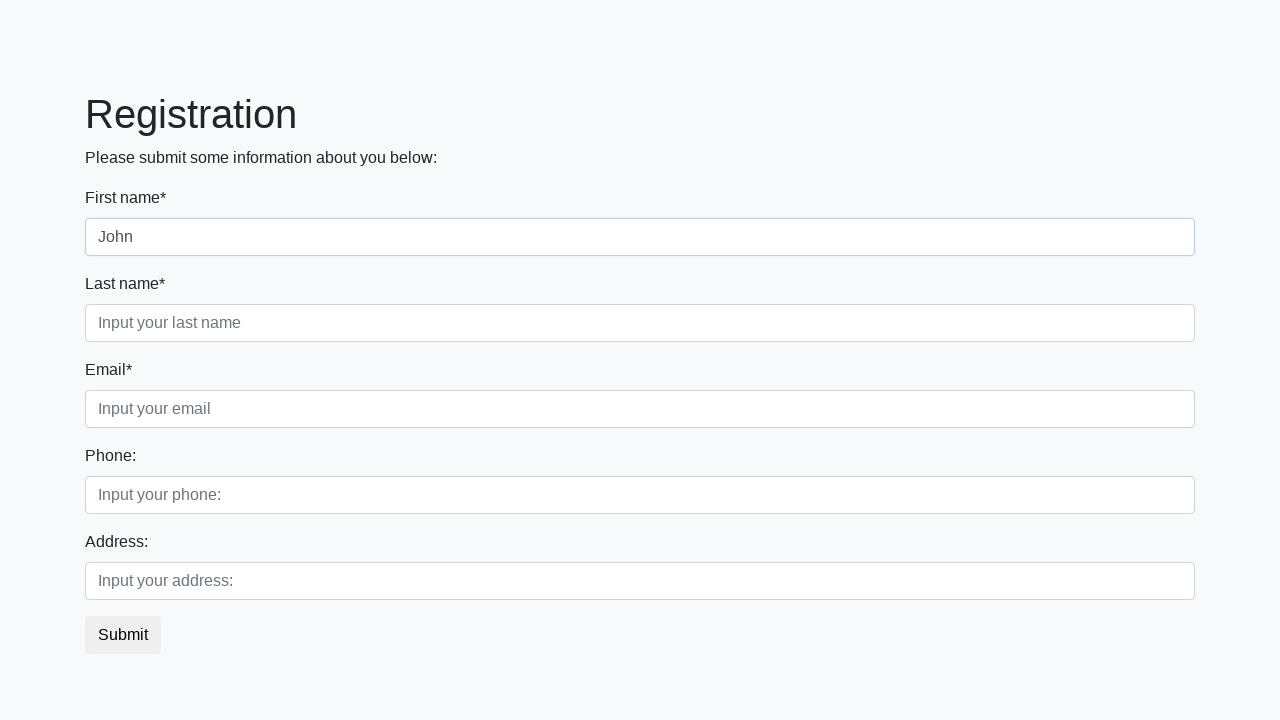

Filled last name field with 'Smith' on .first_block .second
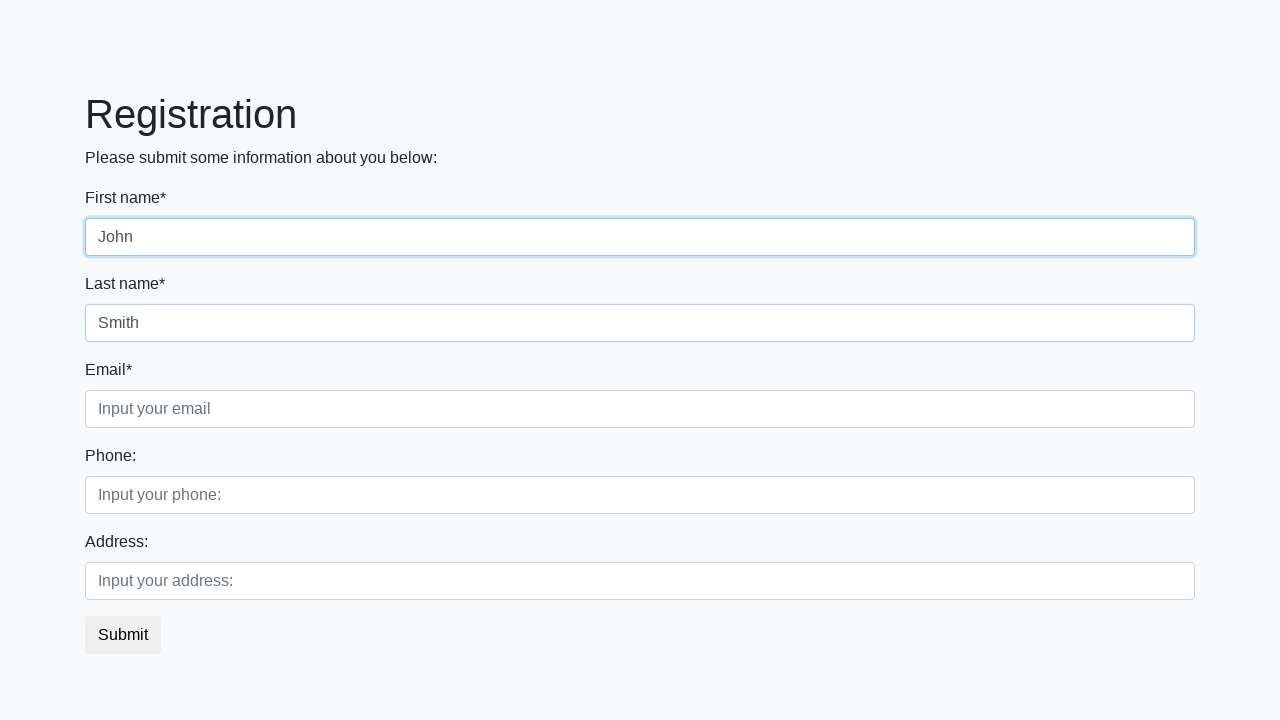

Filled email field with 'john.smith@example.com' on .third
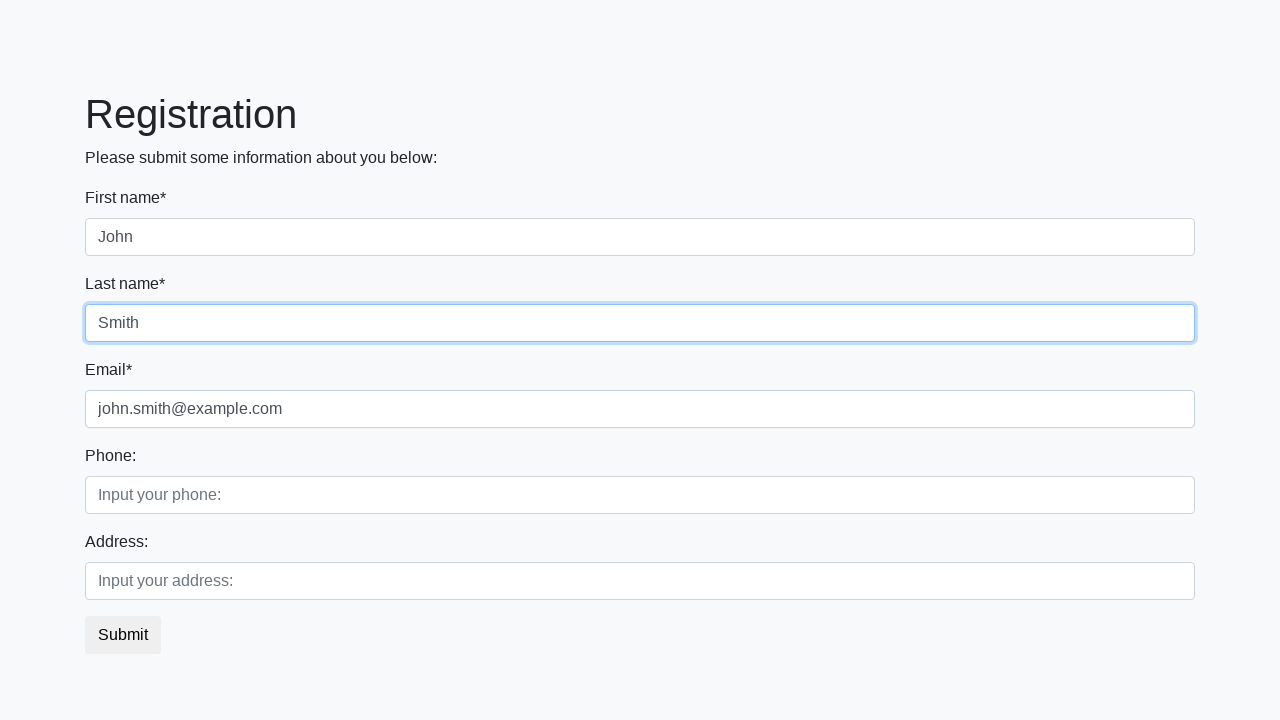

Clicked submit button to register at (123, 635) on button.btn
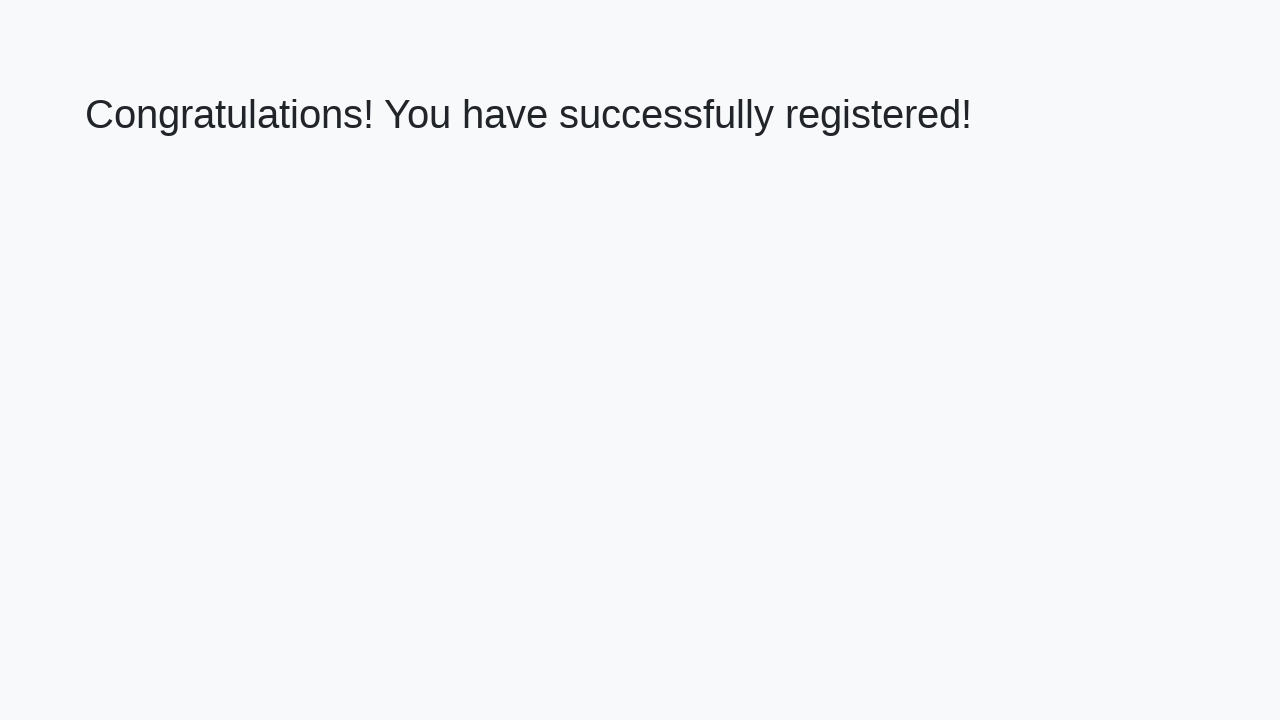

Success heading appeared
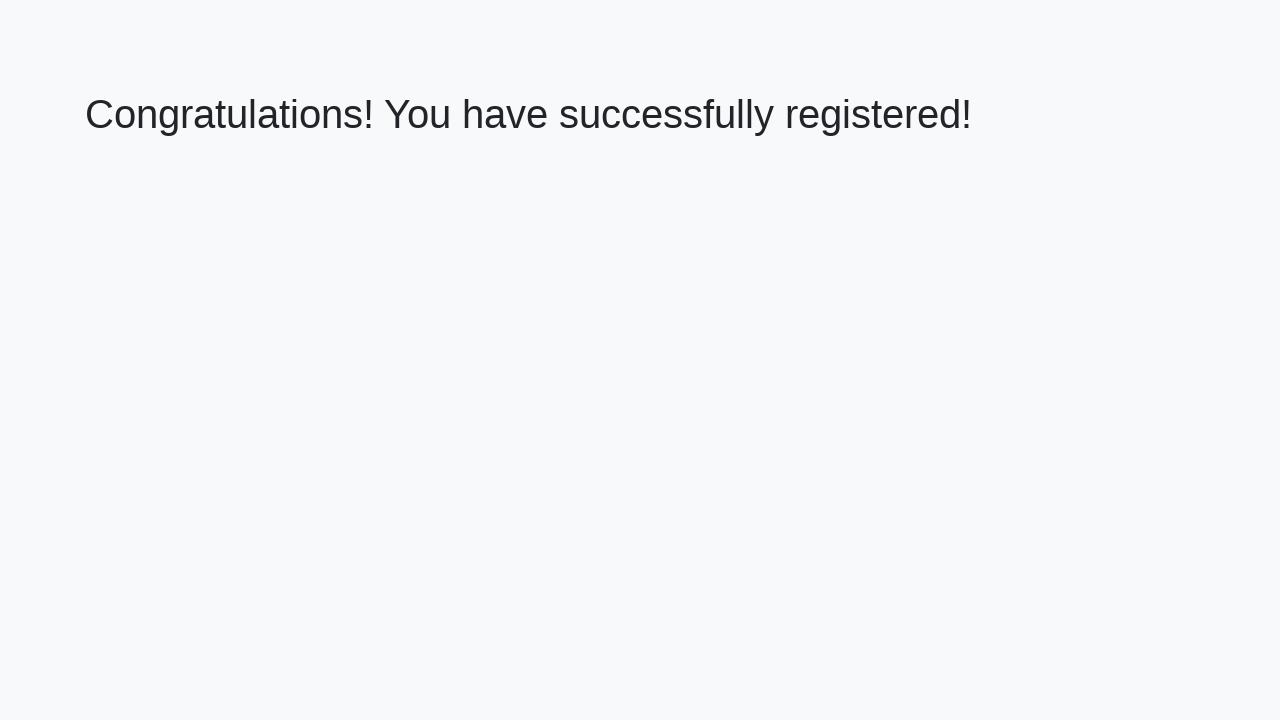

Verified success message: 'Congratulations! You have successfully registered!'
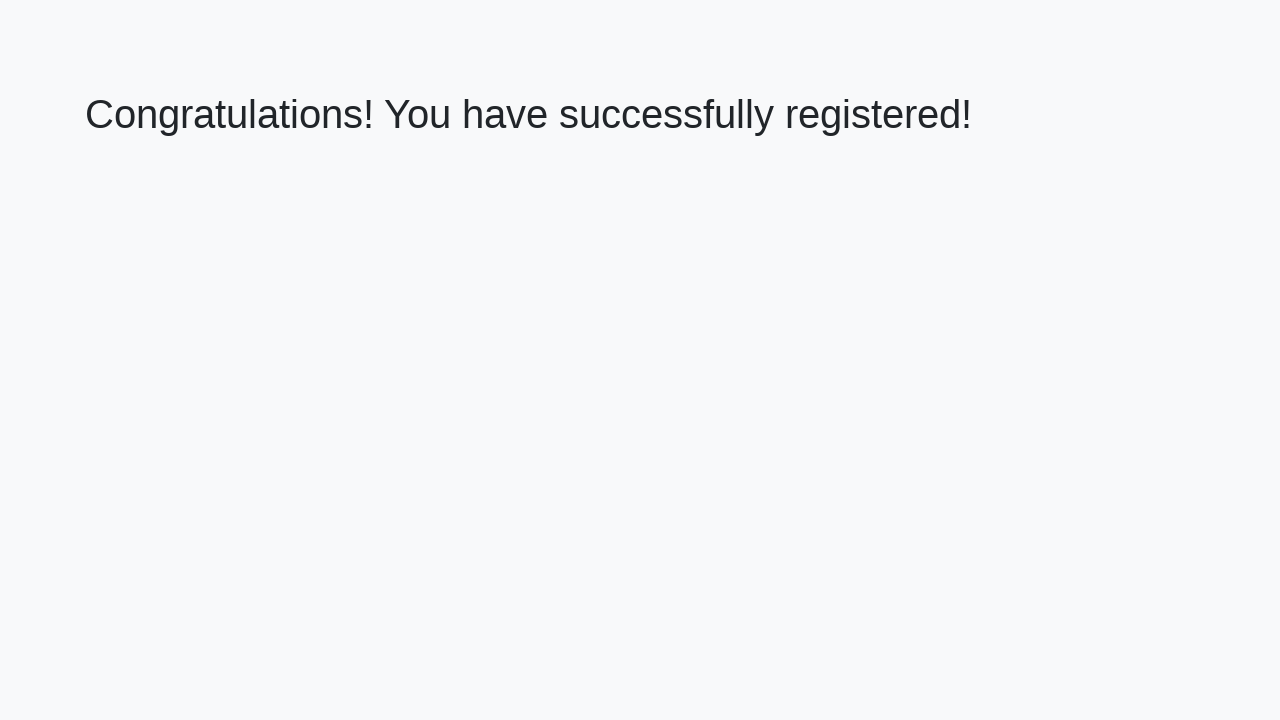

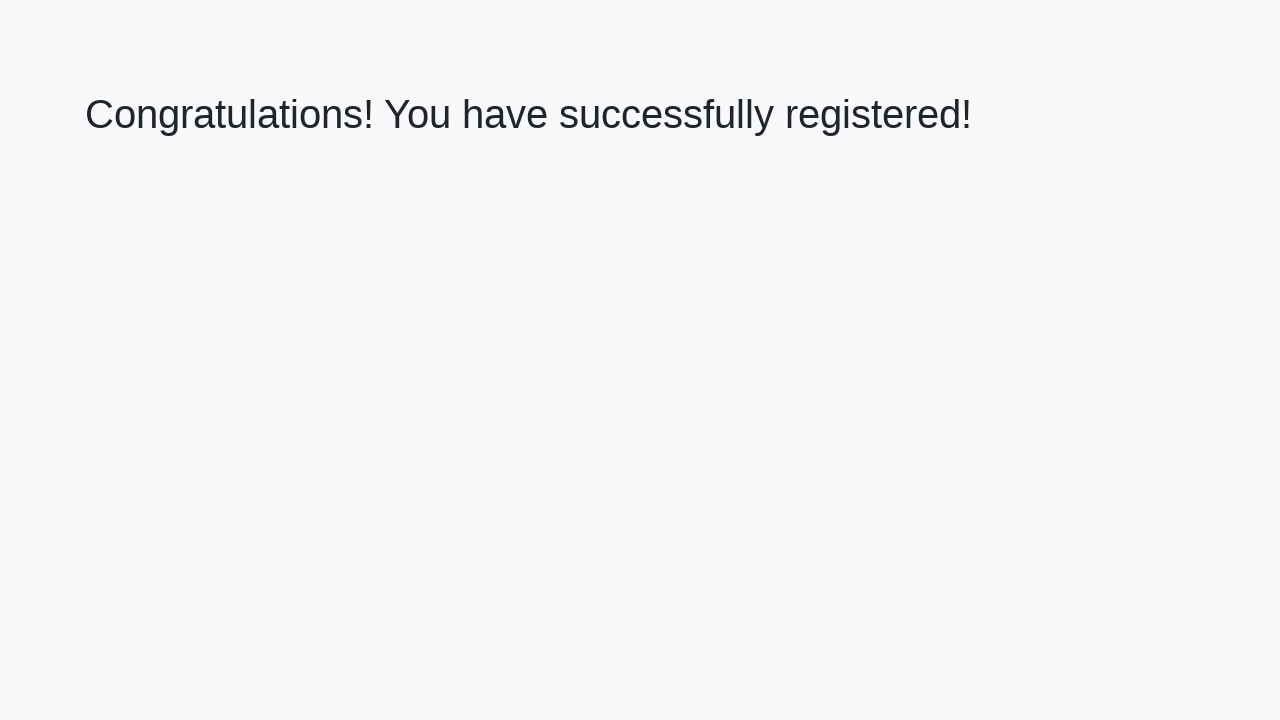